Tests keyboard interactions on a form by filling text fields and using keyboard shortcuts to copy and paste address content between fields

Starting URL: https://demoqa.com/text-box

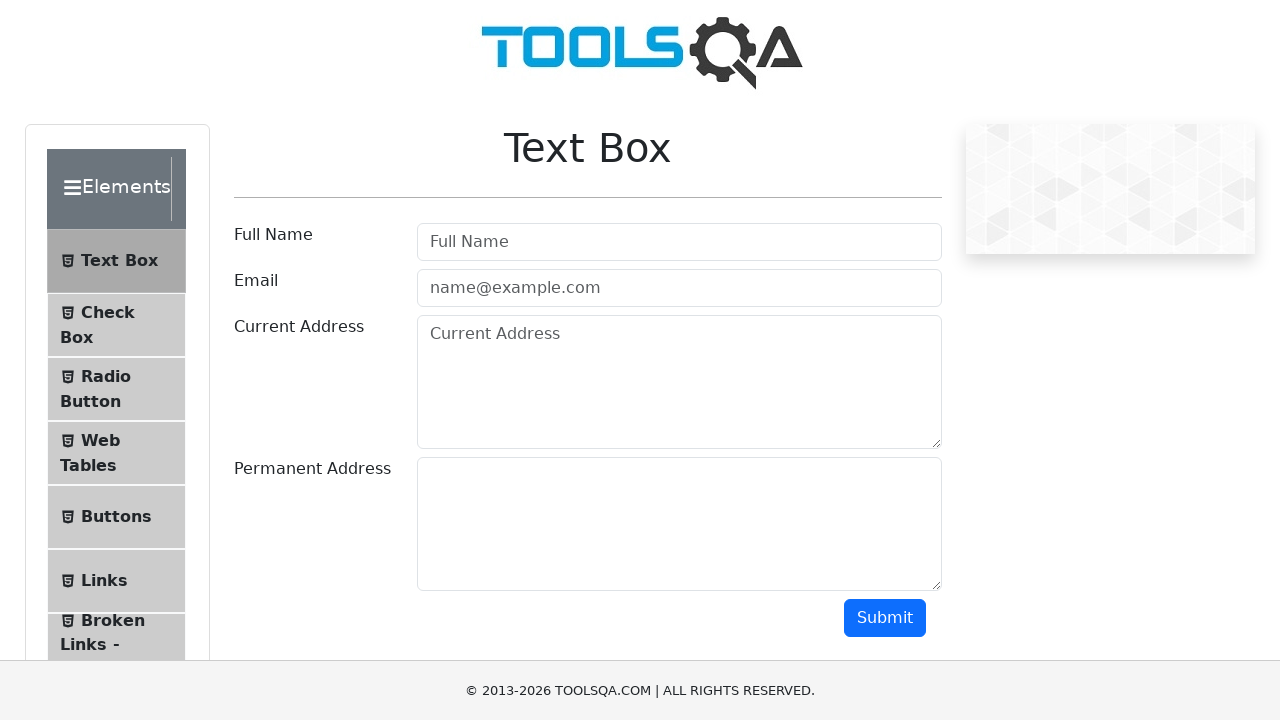

Filled userName field with 'RAHUL MAHADIK' on #userName
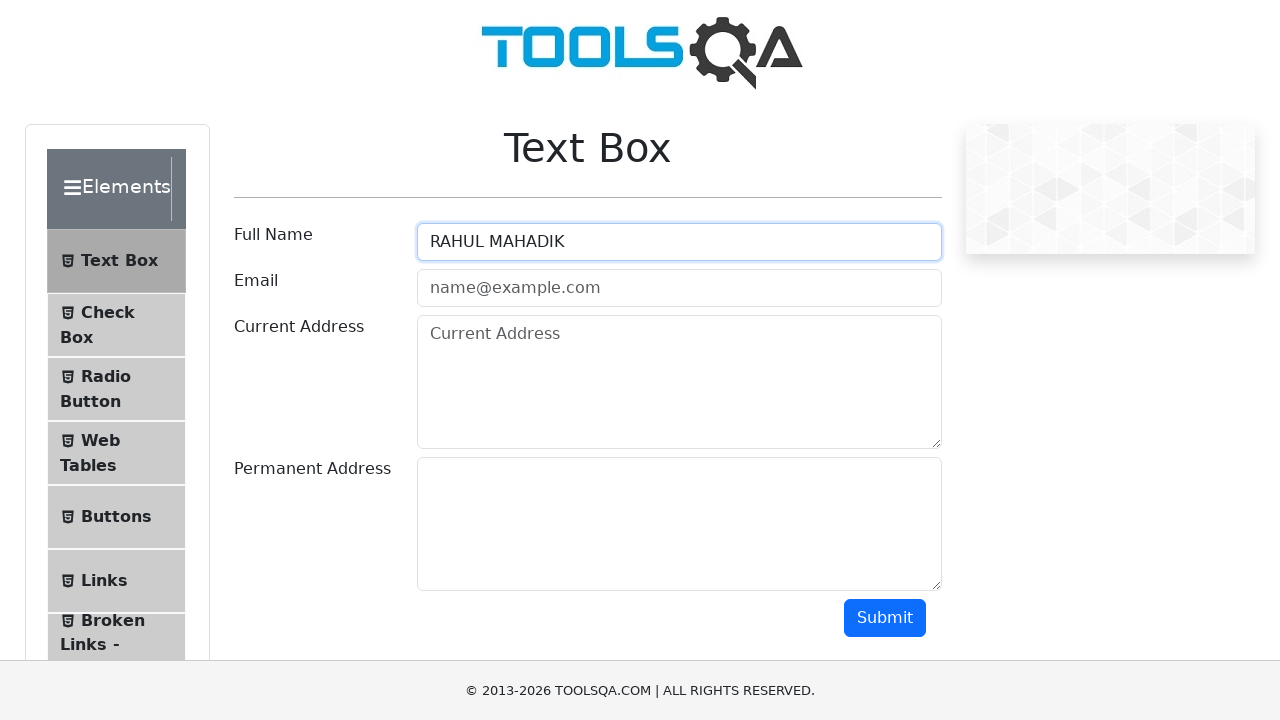

Filled userEmail field with 'rahul.mahadik96@gmail.com' on #userEmail
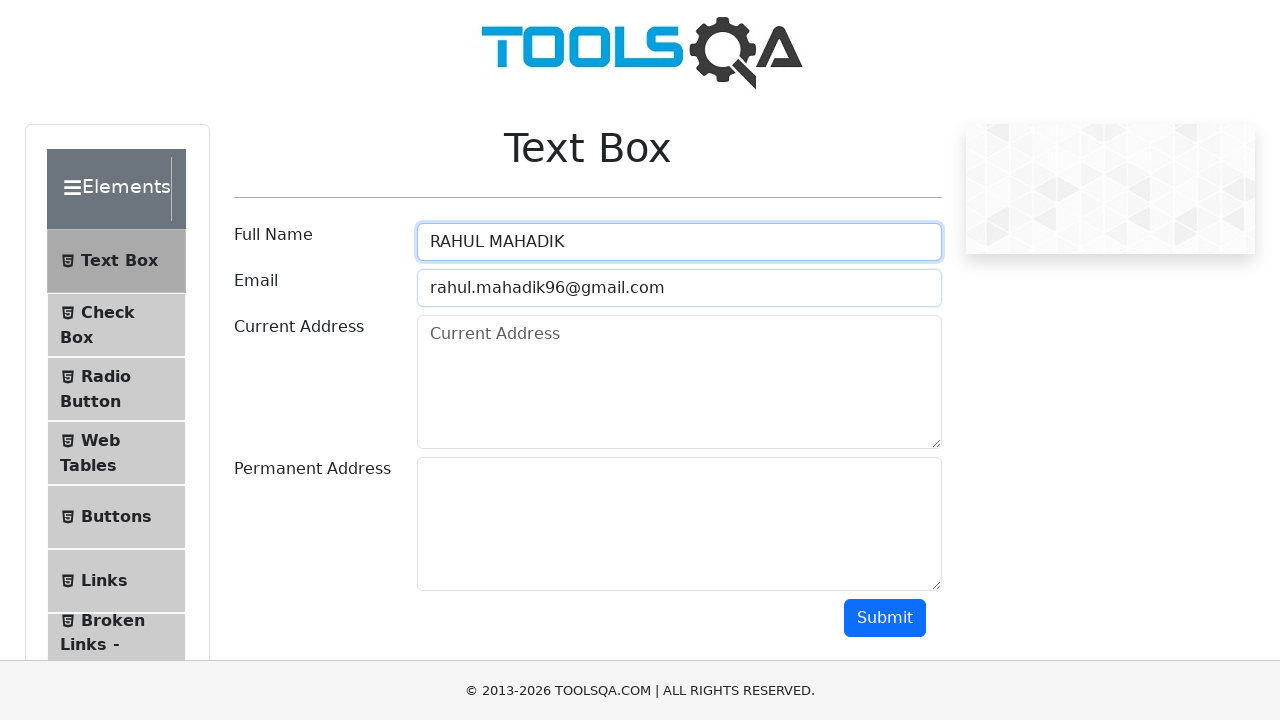

Filled currentAddress field with 'SHEGAON, SANGLI, Maharashtra-416404' on #currentAddress
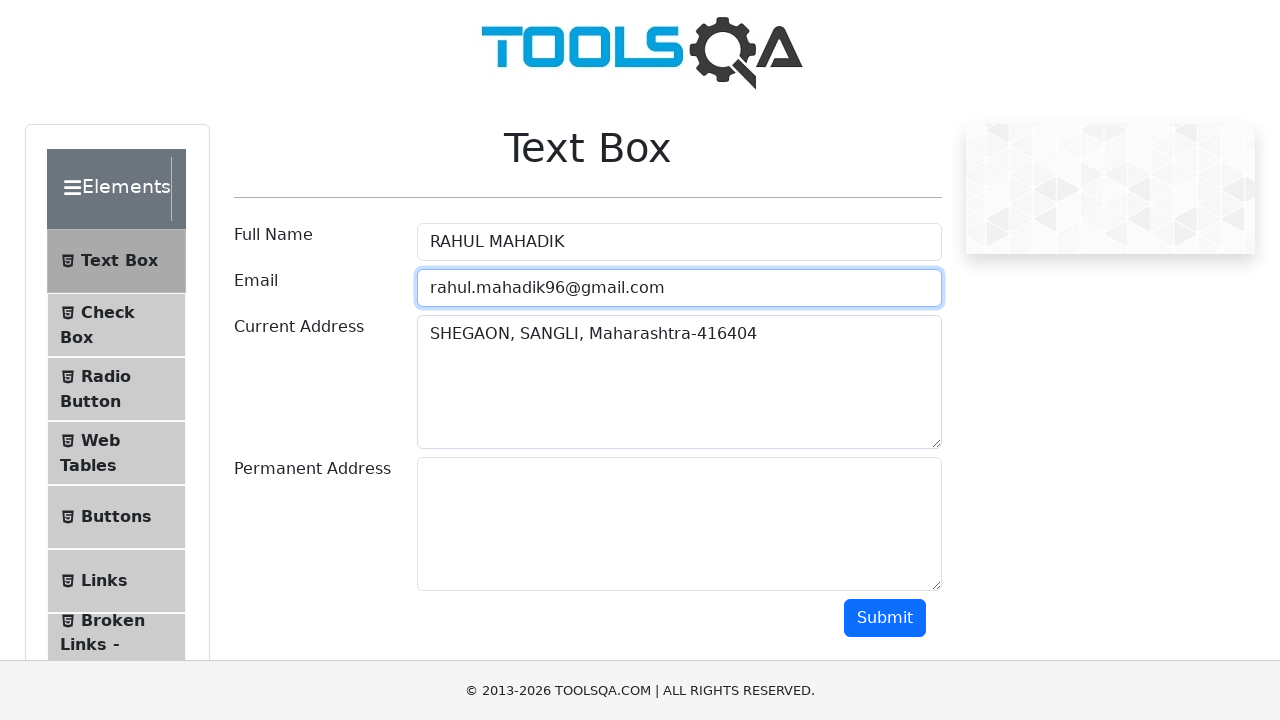

Focused on currentAddress field on #currentAddress
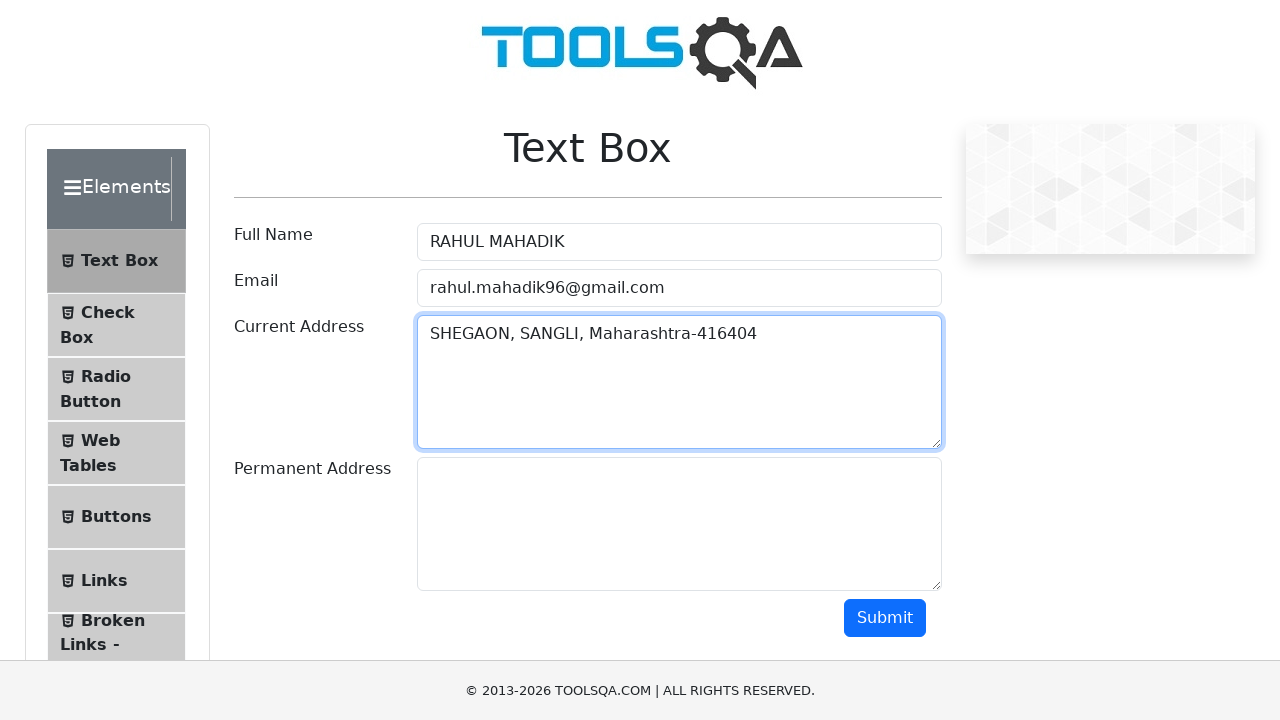

Selected all text in currentAddress field using Ctrl+A
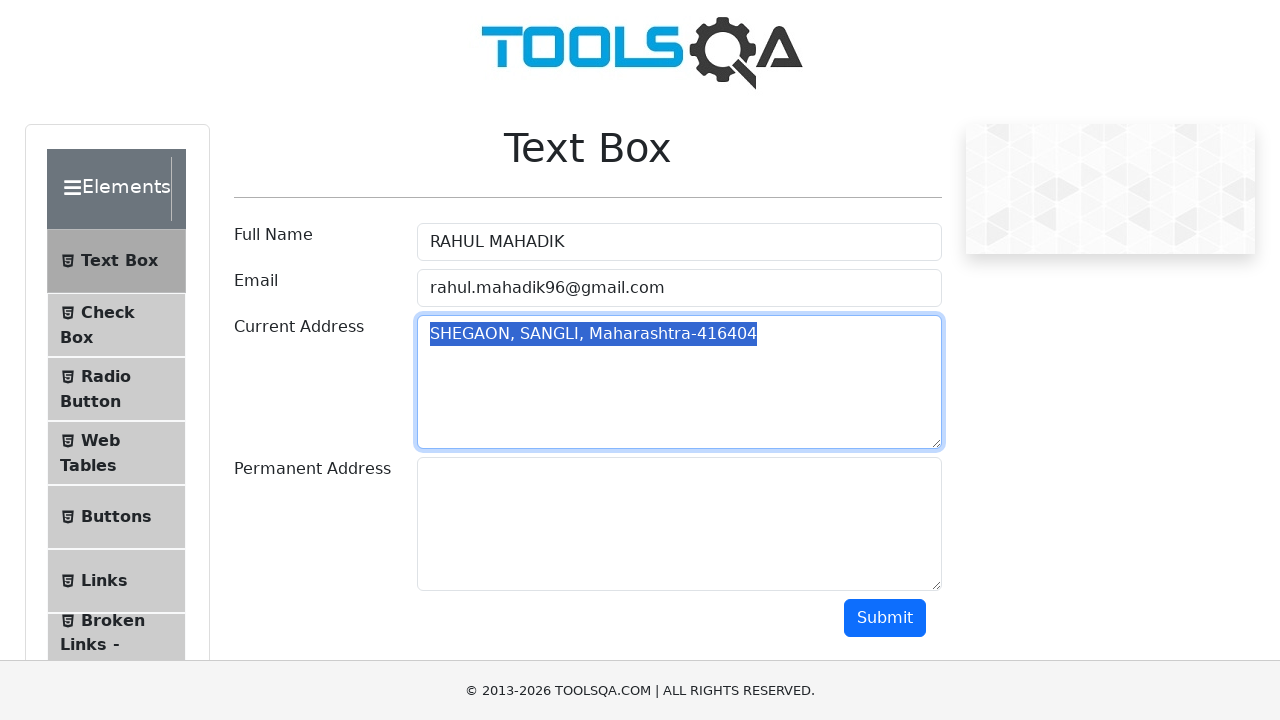

Copied address text to clipboard using Ctrl+C
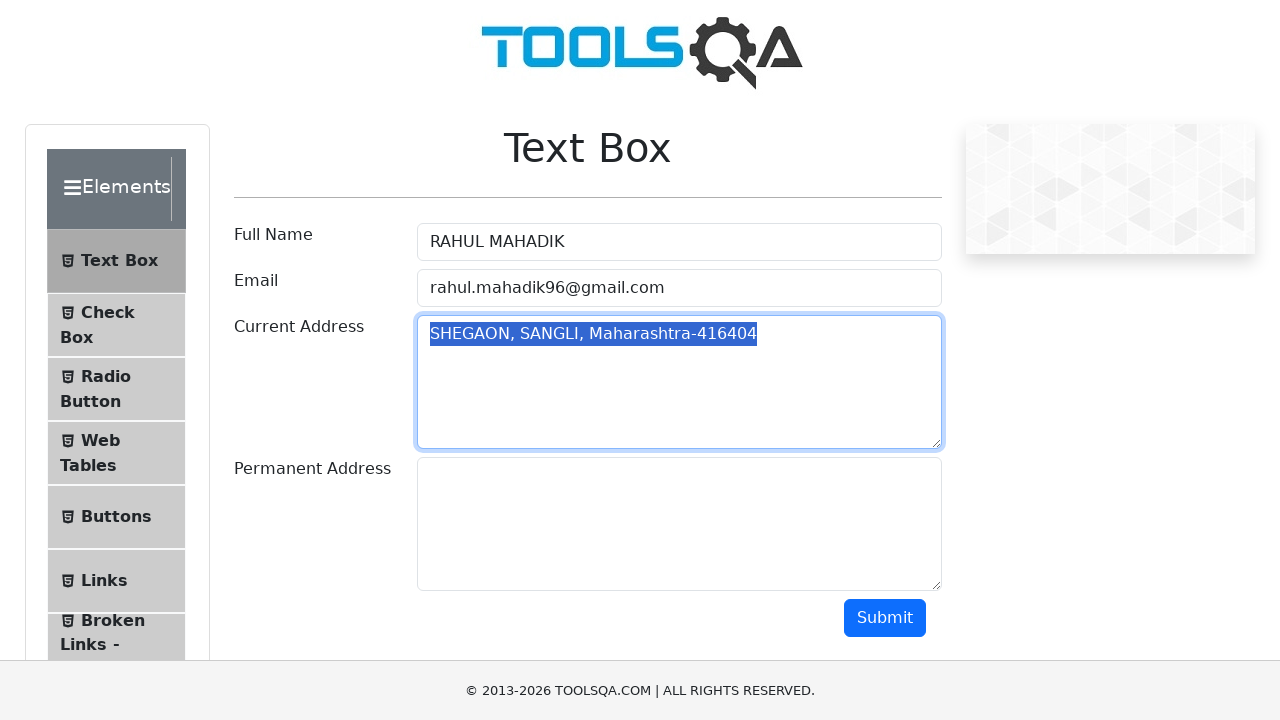

Moved to permanentAddress field using Tab key
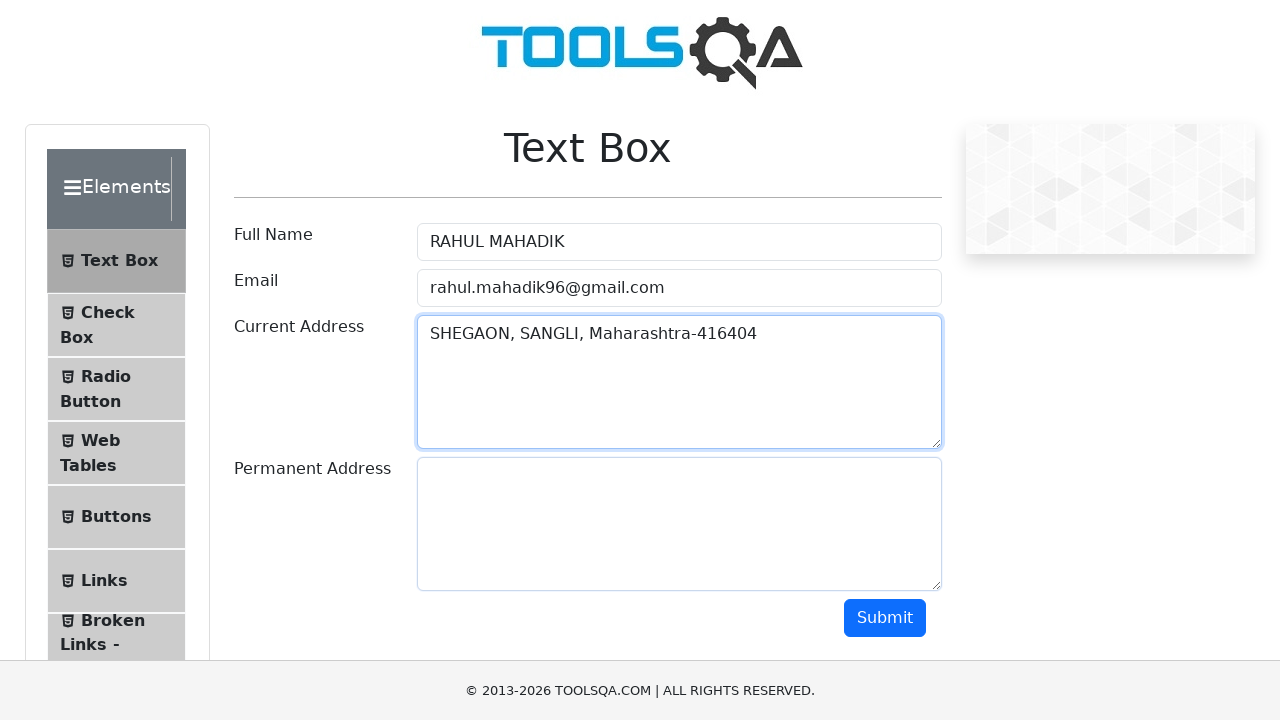

Pasted address text into permanentAddress field using Ctrl+V
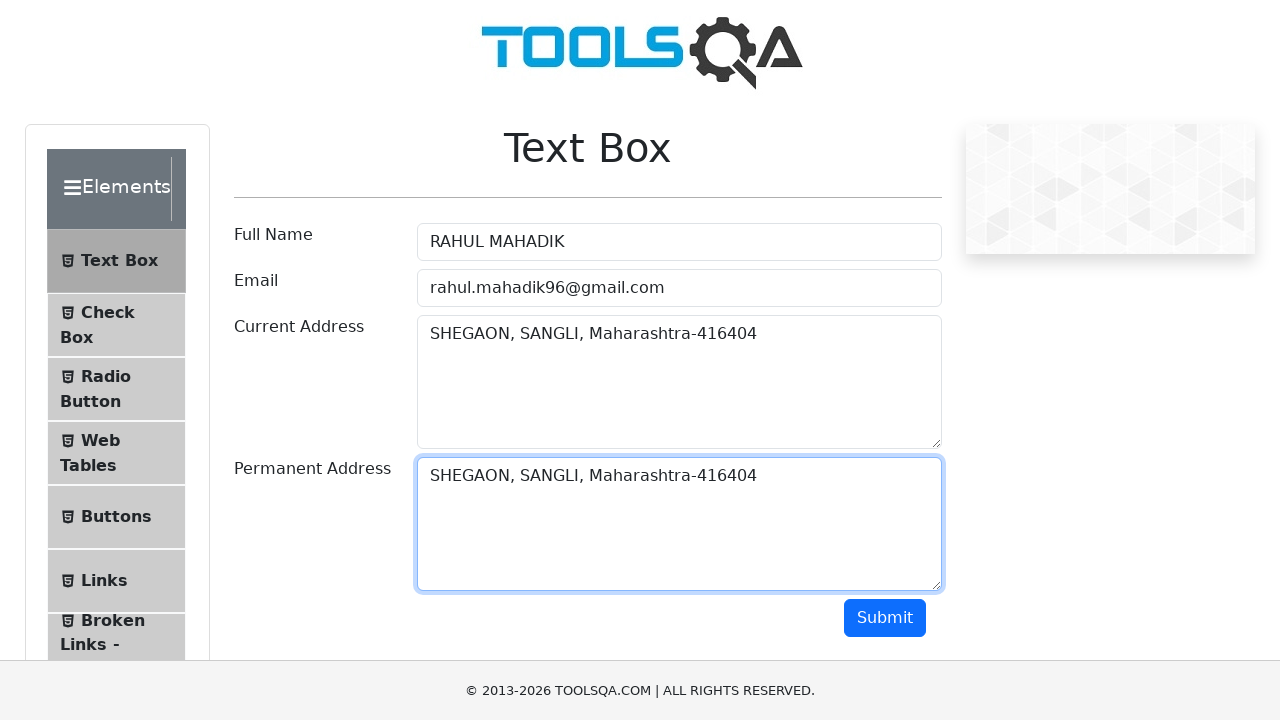

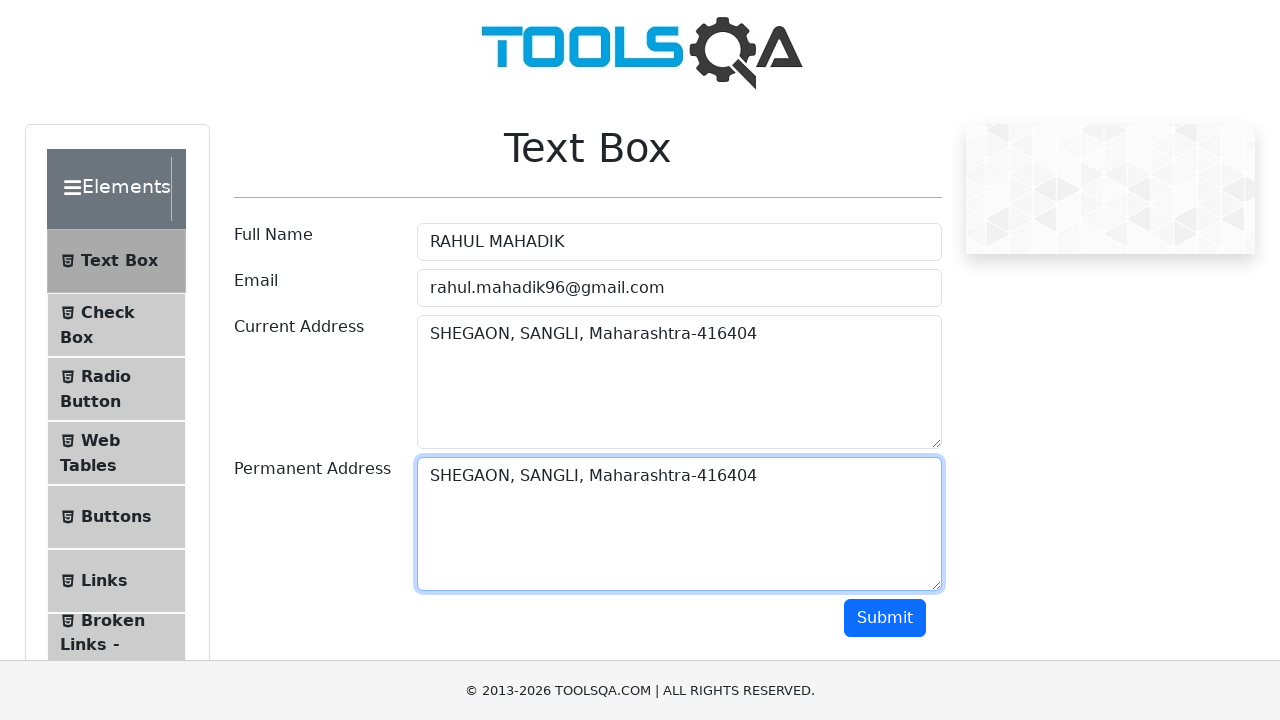